Tests right clicking on a DOM element which hides a div and reveals a hidden input

Starting URL: https://example.cypress.io/commands/actions

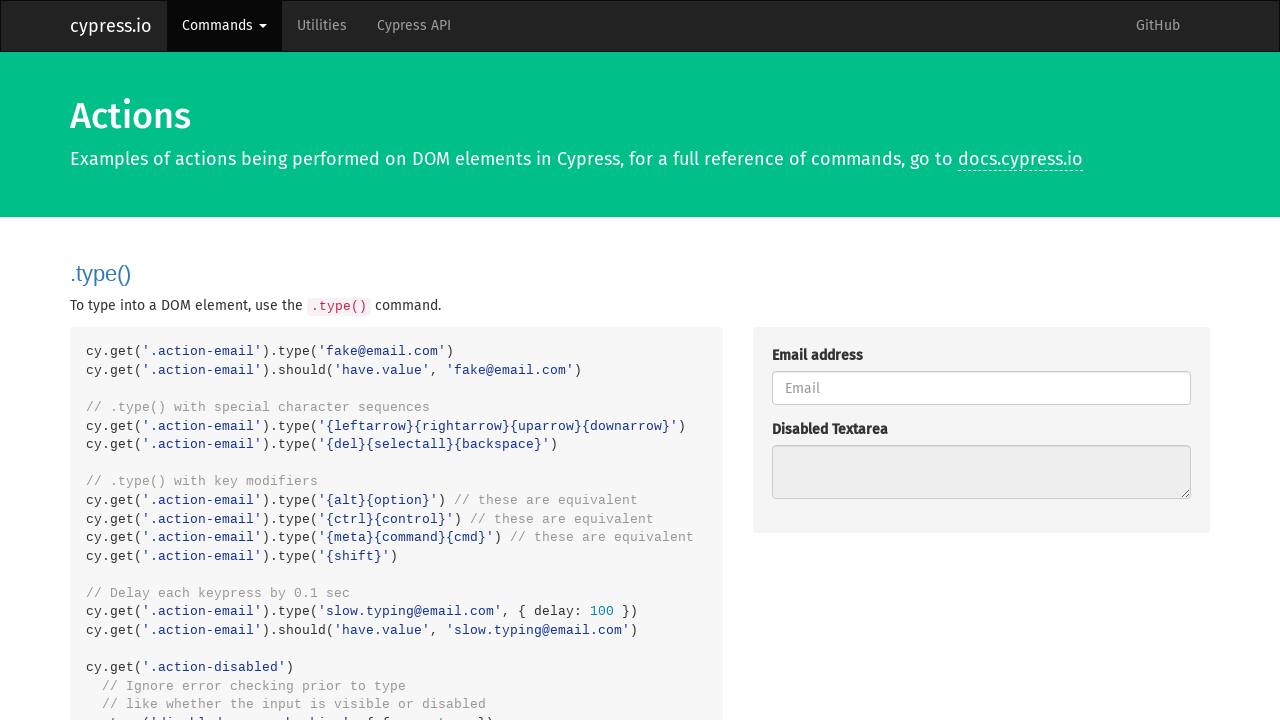

Right clicked on the DOM element to hide div and reveal hidden input at (981, 360) on .rightclick-action-div
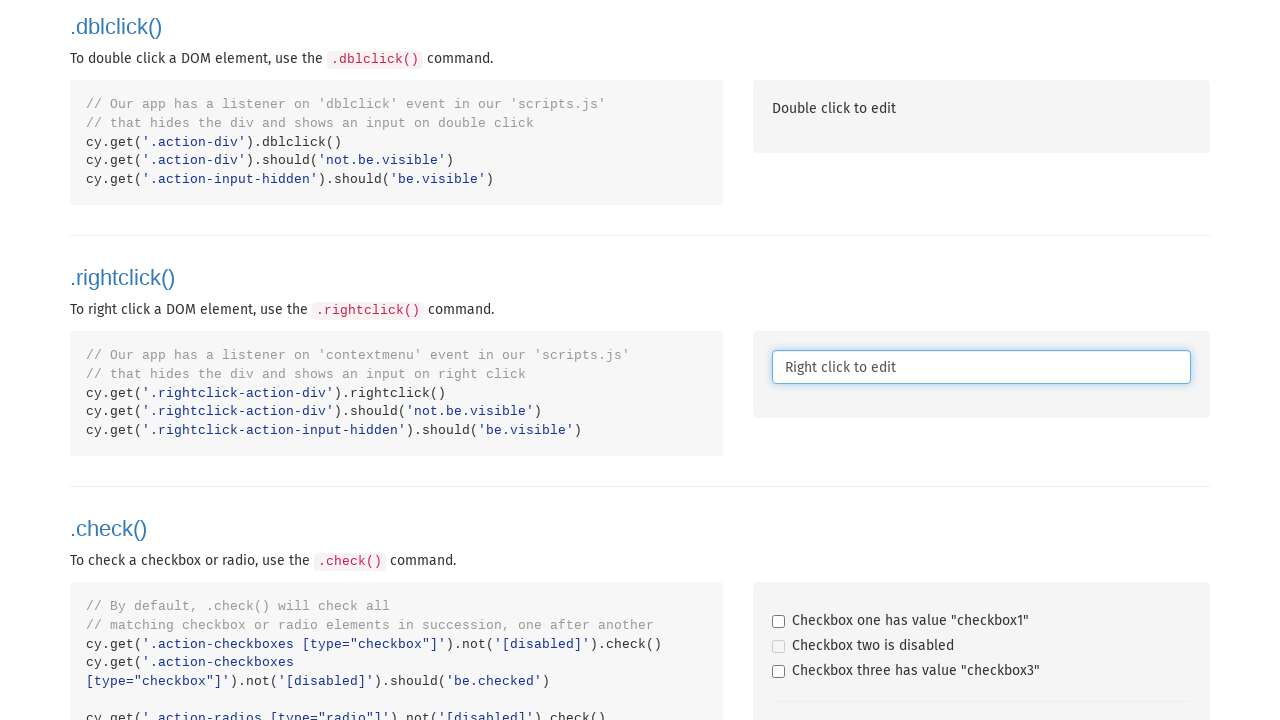

Hidden input element became visible after right click
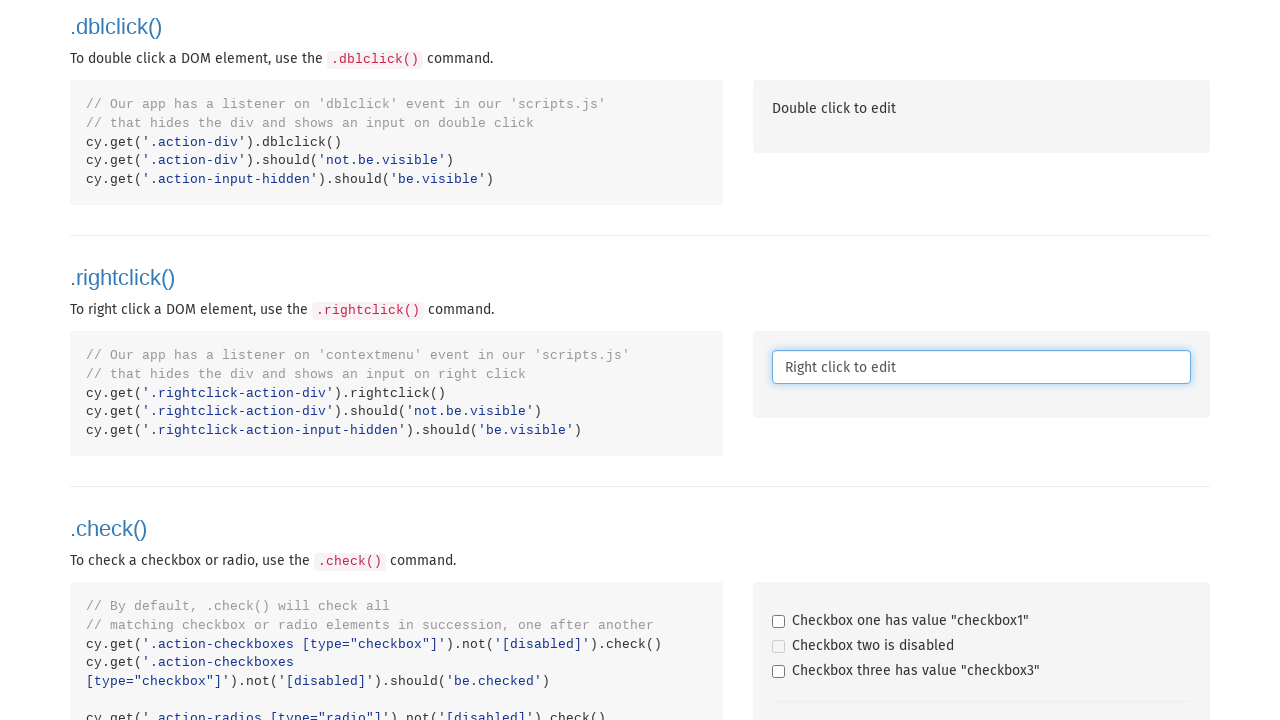

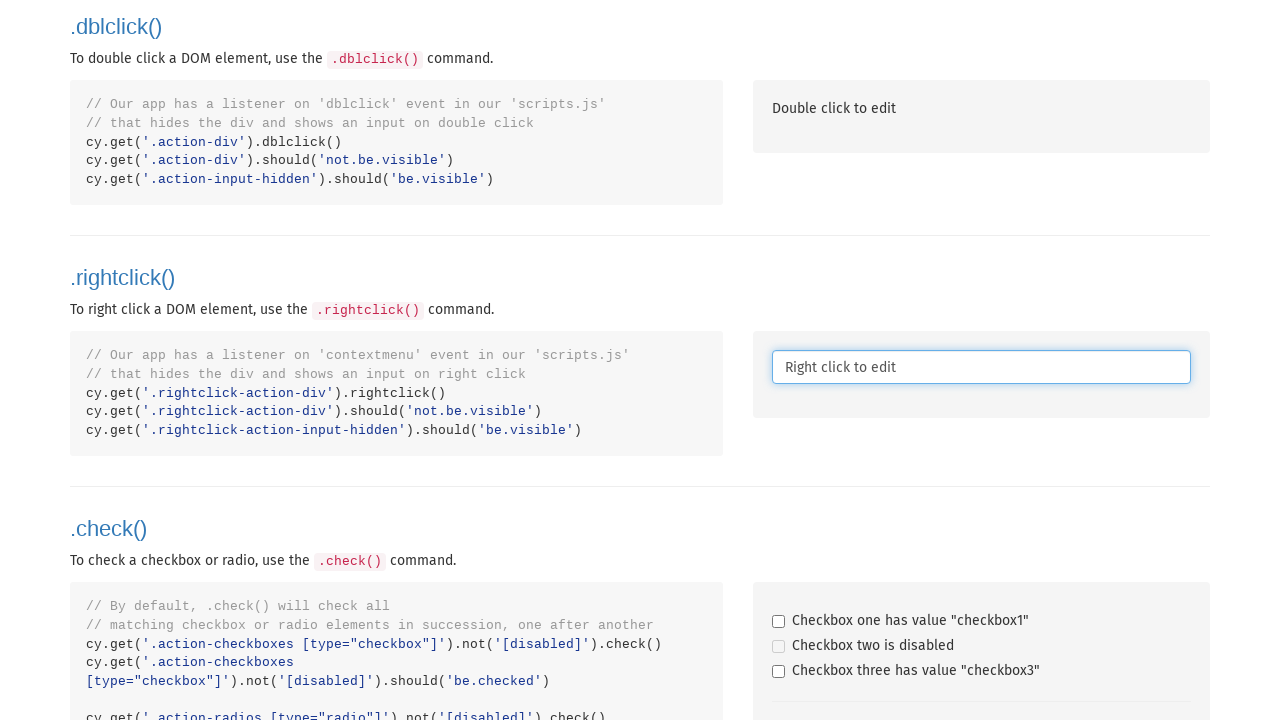